Tests scrolling to the bottom of the page using JavaScript

Starting URL: https://testautomationpractice.blogspot.com/#

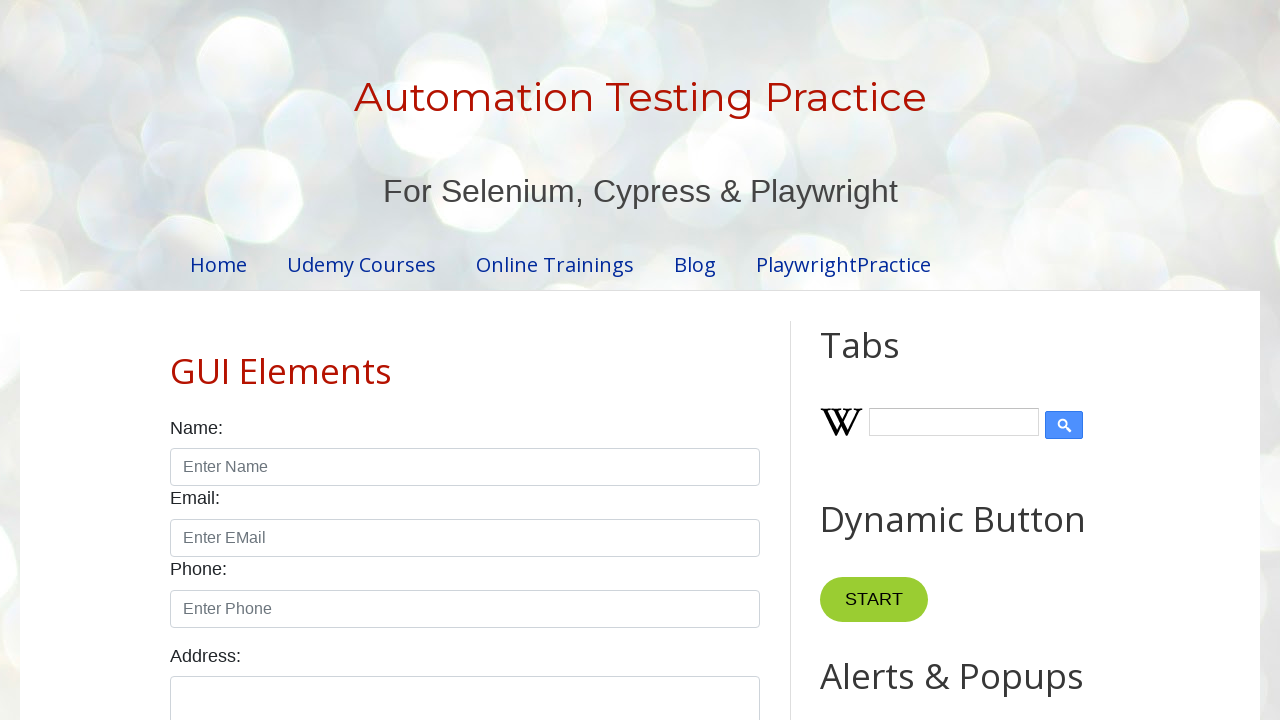

Scrolled to bottom of page using JavaScript
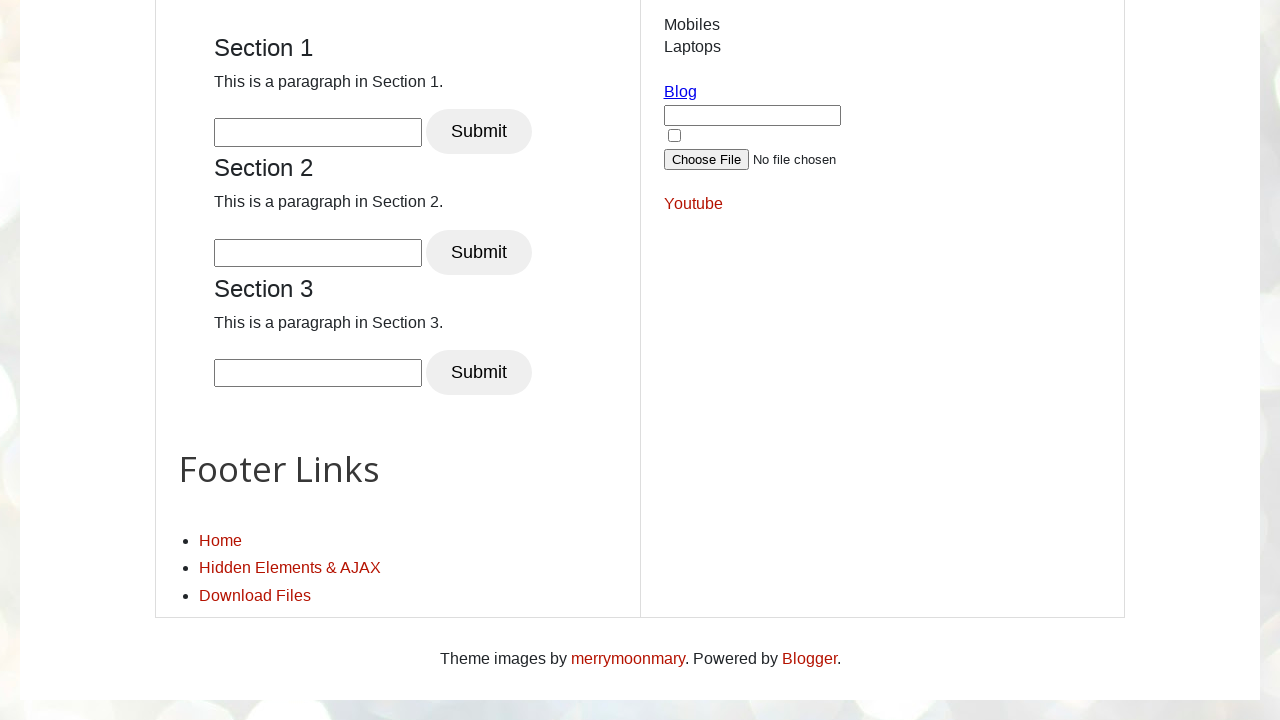

Retrieved scroll position: 3362px from top
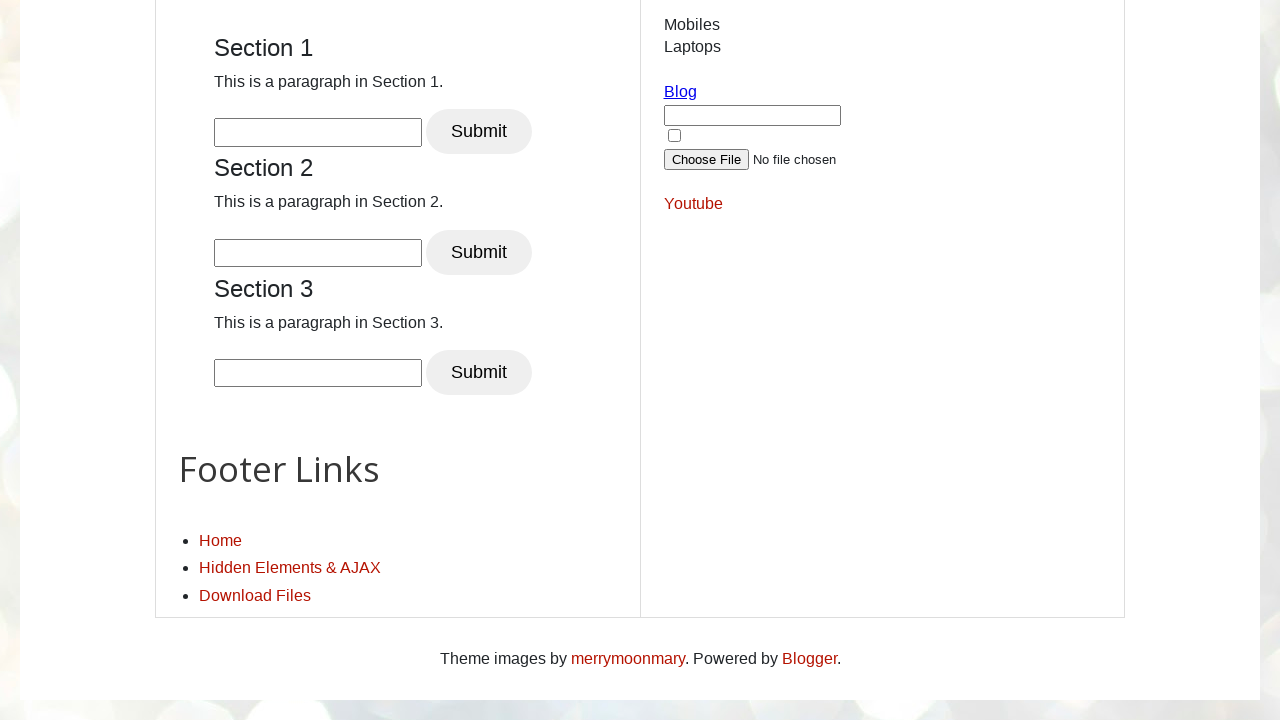

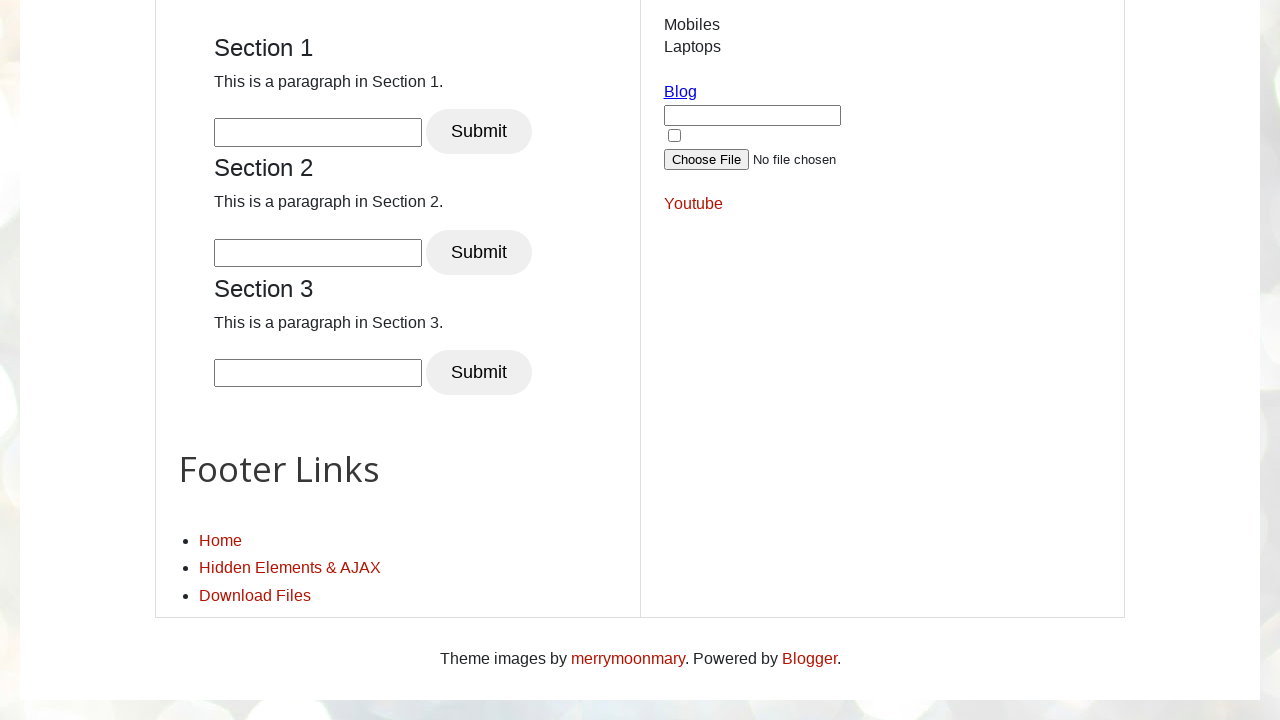